Tests clicking a link that returns a 204 No Content response and verifies the response message

Starting URL: https://demoqa.com/links

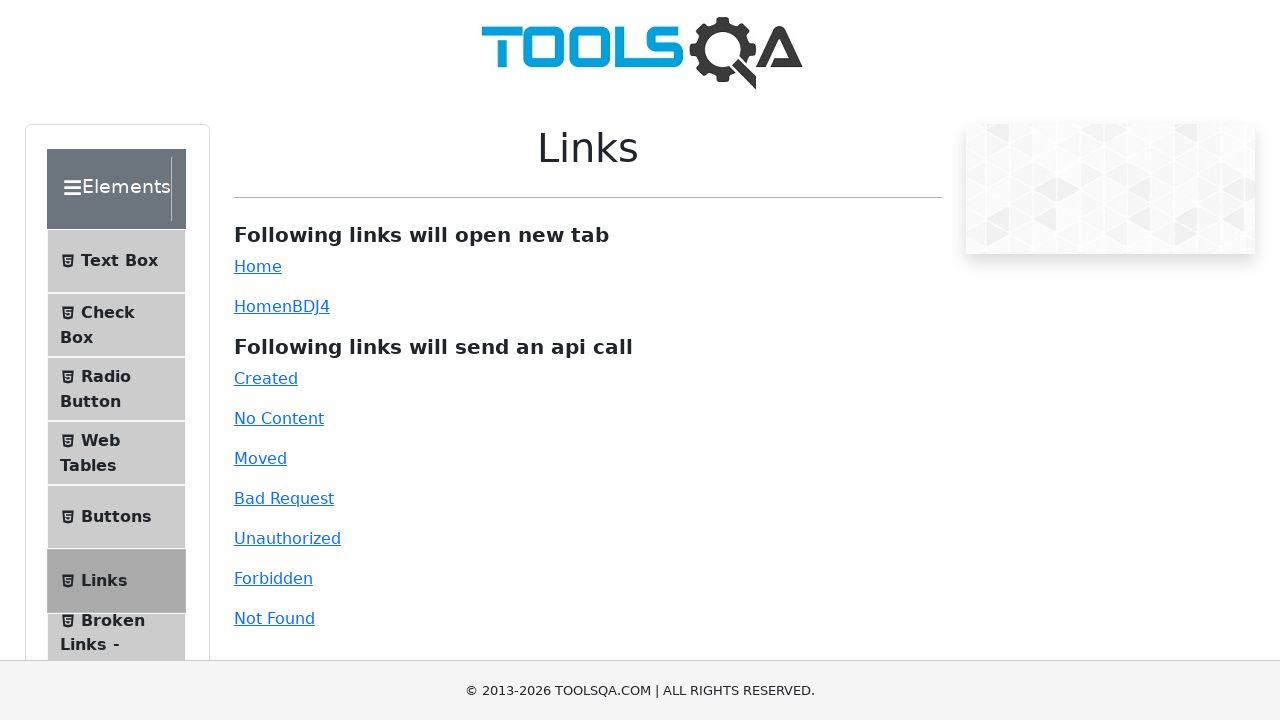

Scrolled to the no-content link element
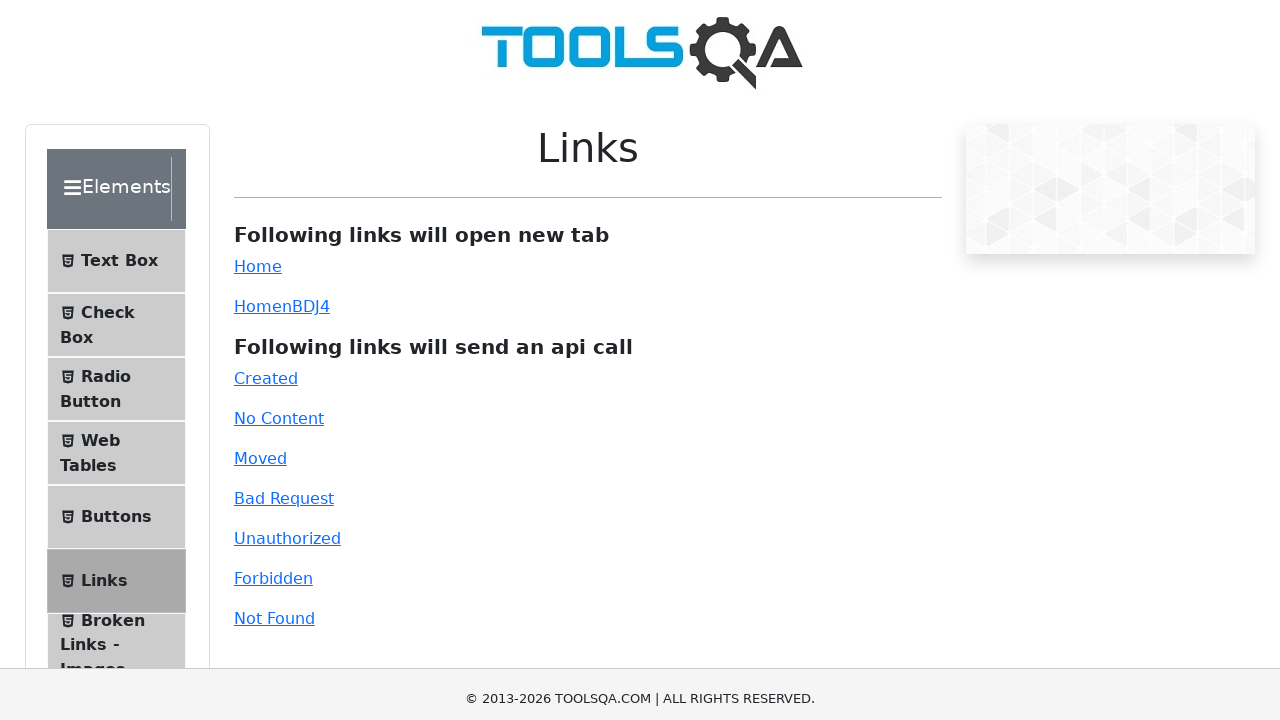

Clicked the no-content link that returns 204 No Content response at (279, 10) on #no-content
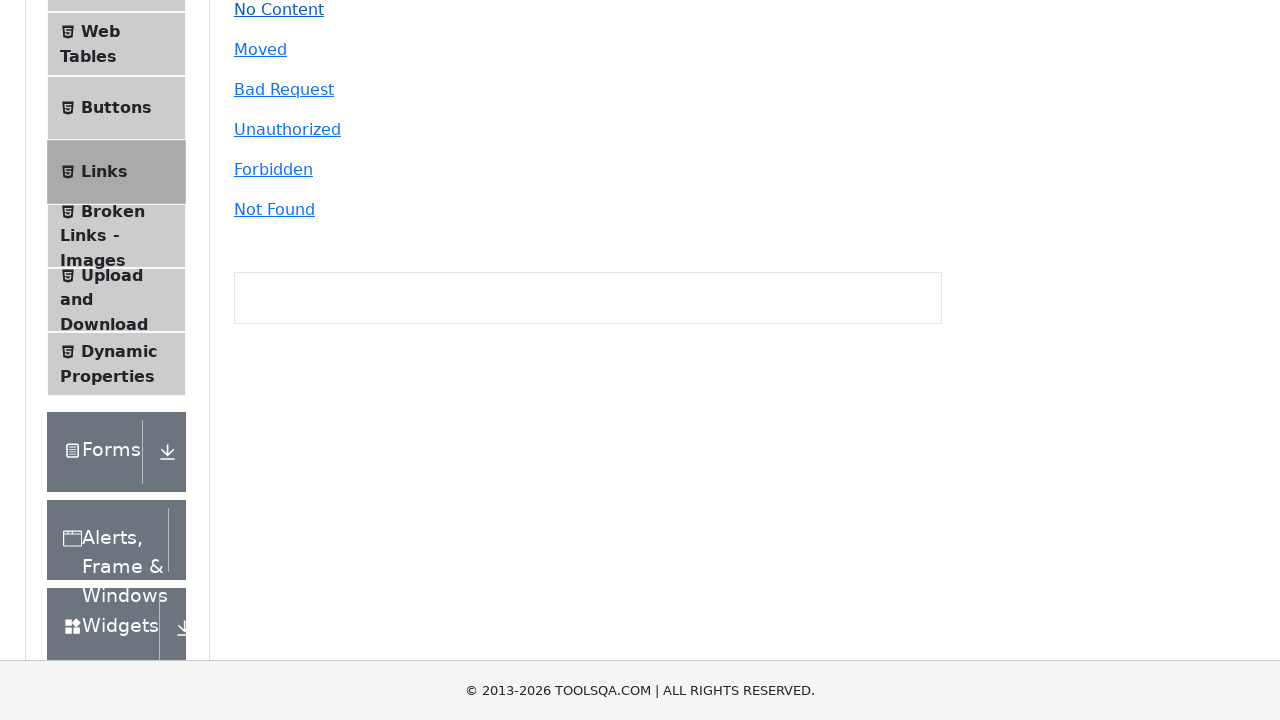

Waited for response message to appear
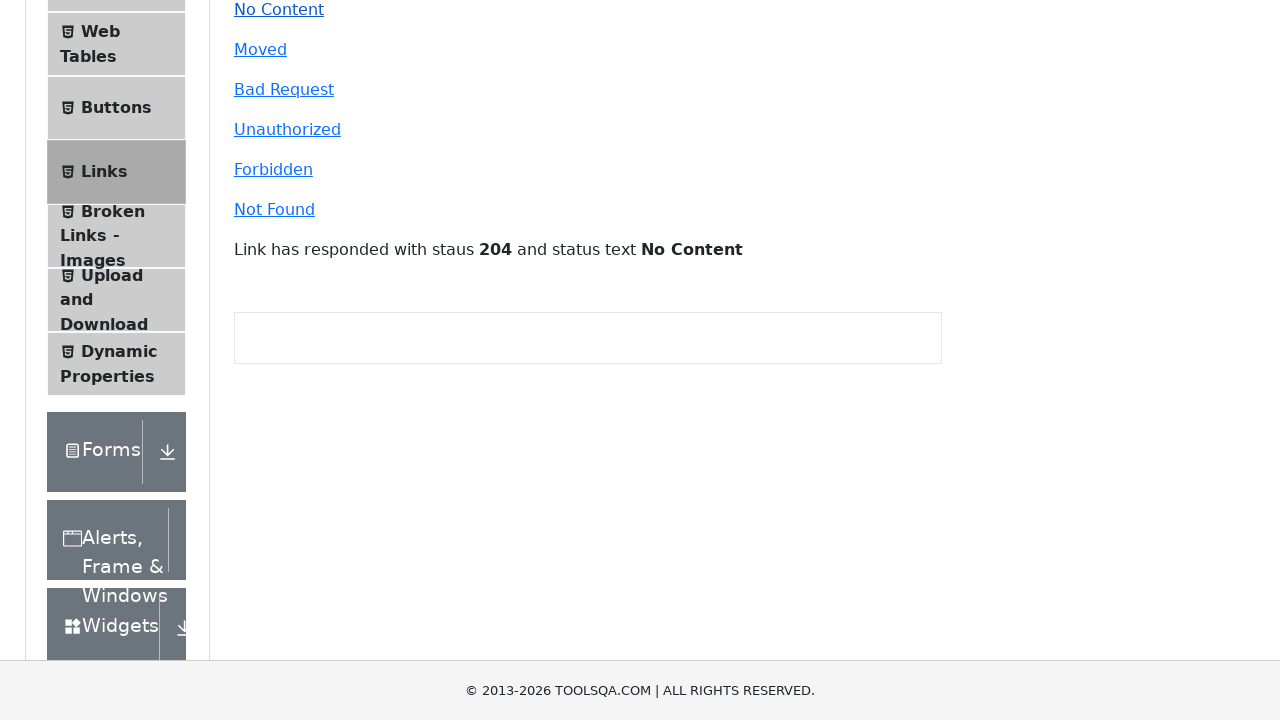

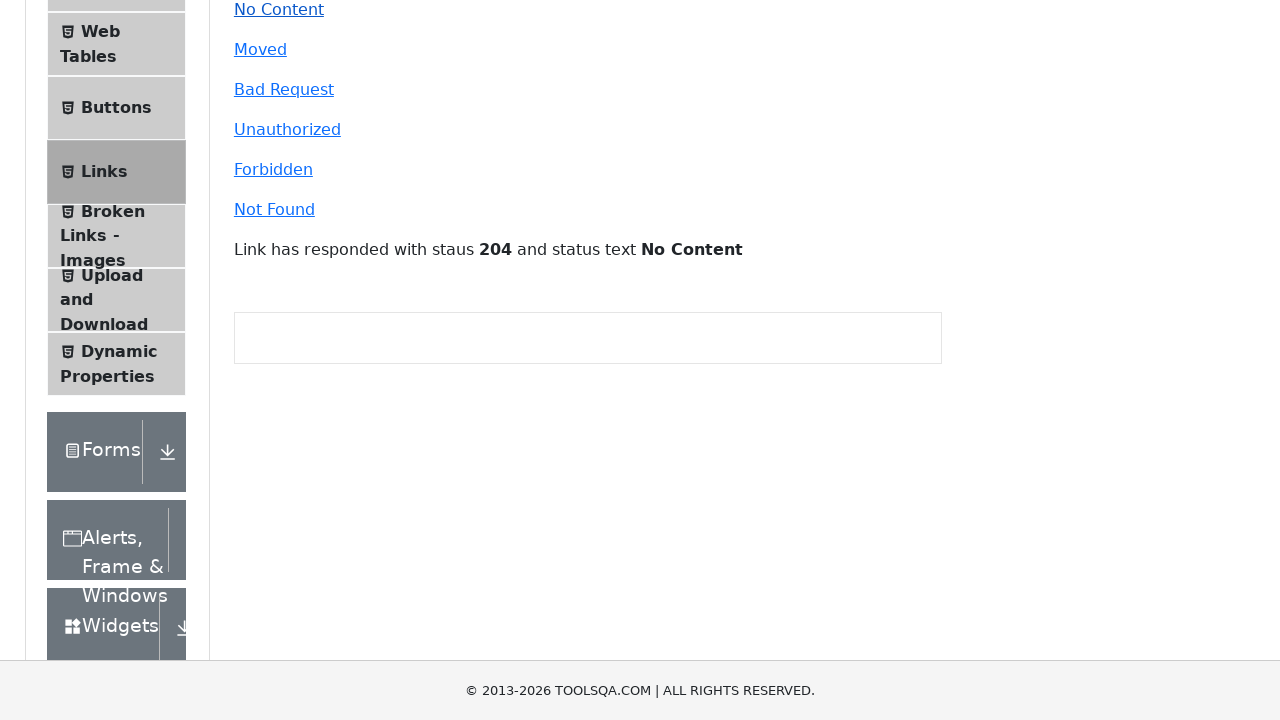